Tests that a todo is deleted when edited to have an empty name

Starting URL: http://todomvc.com/examples/typescript-angular

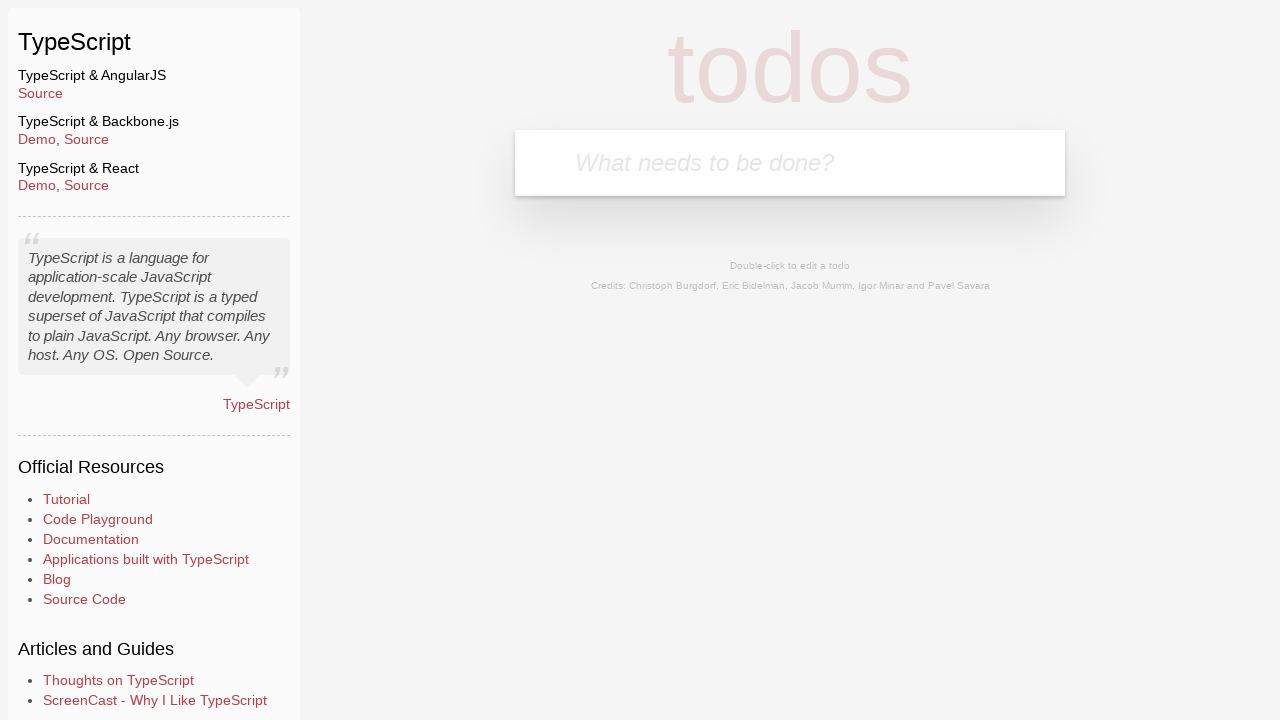

Filled input field with 'toEditForEmpty' to create a new todo on body > section > header > form > input
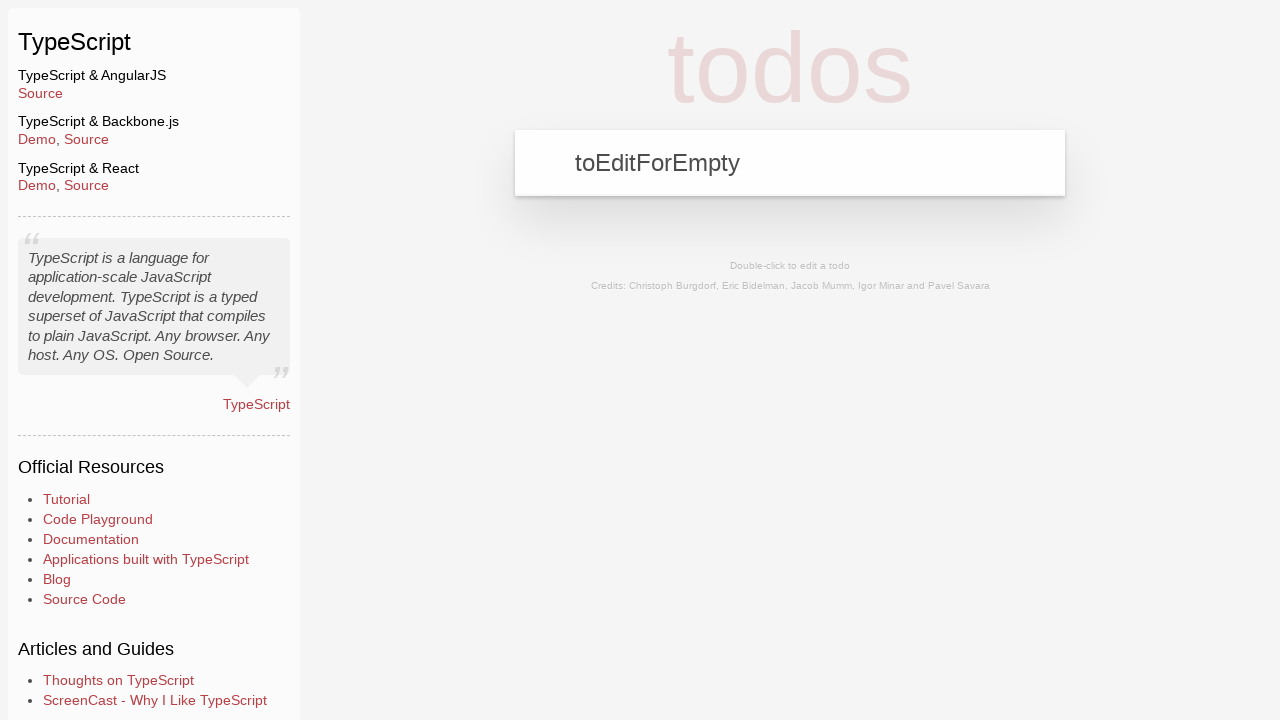

Pressed Enter to add the todo on body > section > header > form > input
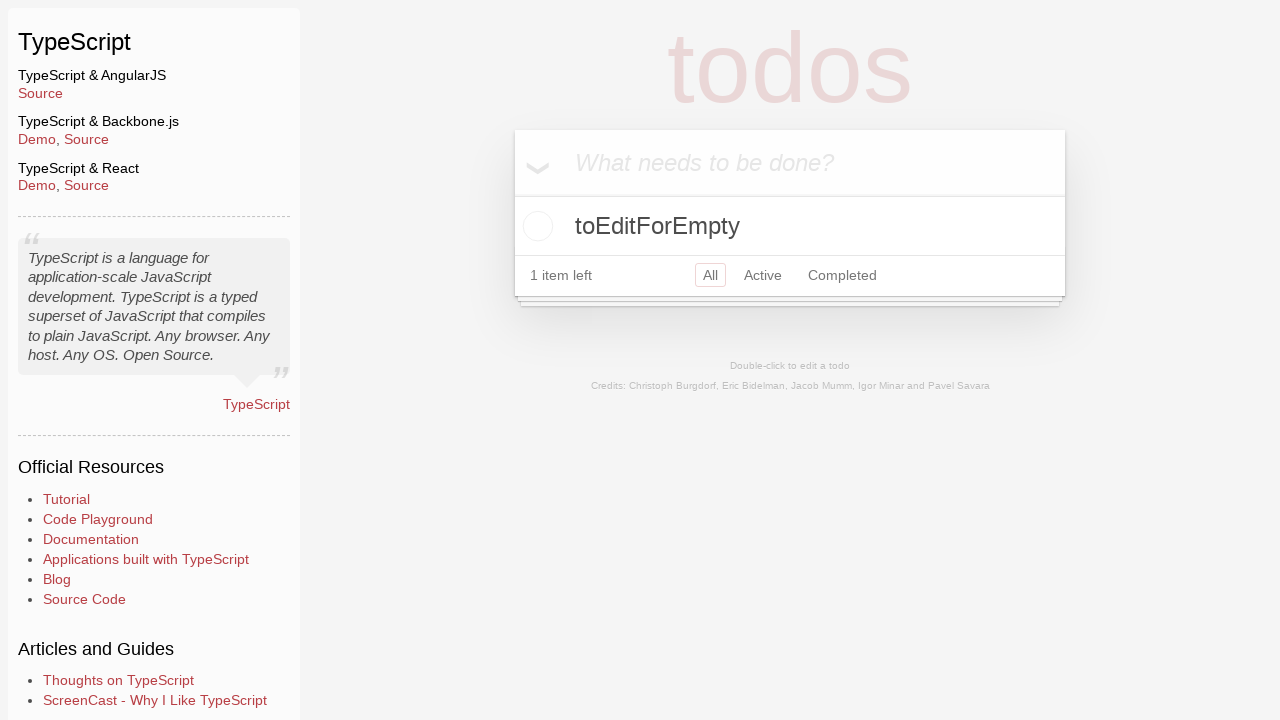

Double-clicked on todo to enter edit mode at (790, 226) on body > section > section > ul > li > div > label
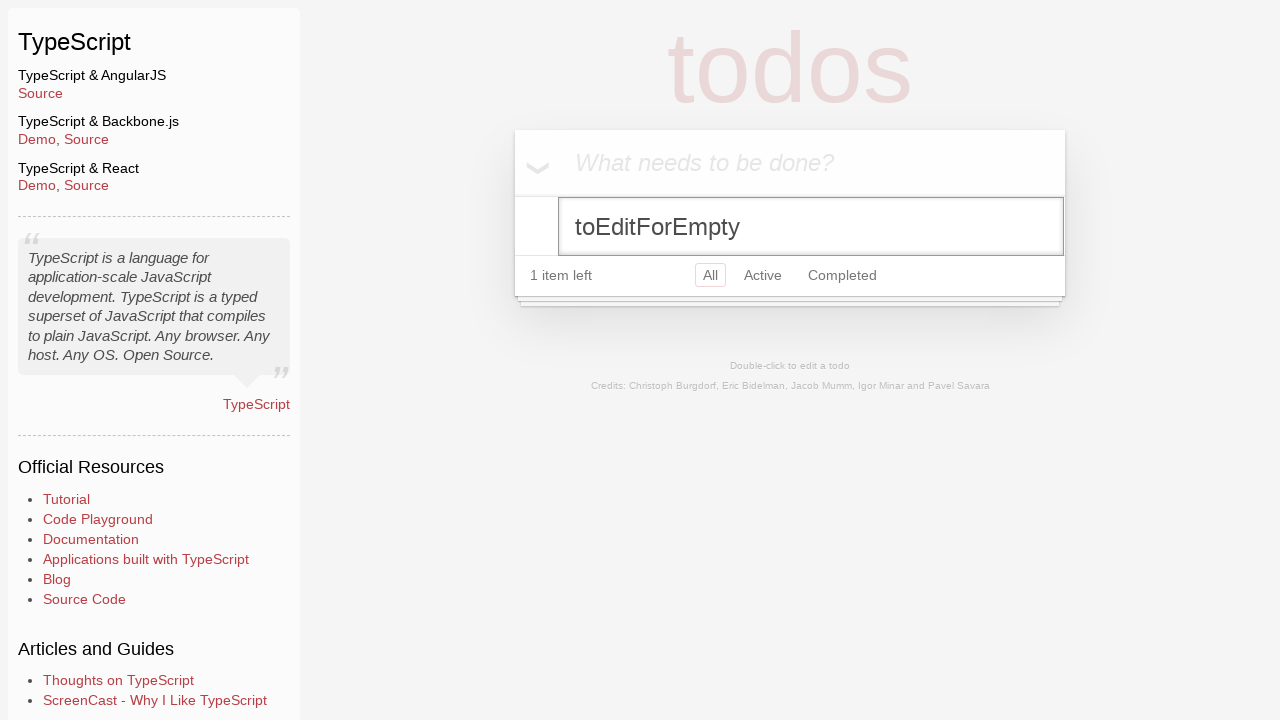

Pressed Backspace to delete character 1 of 14
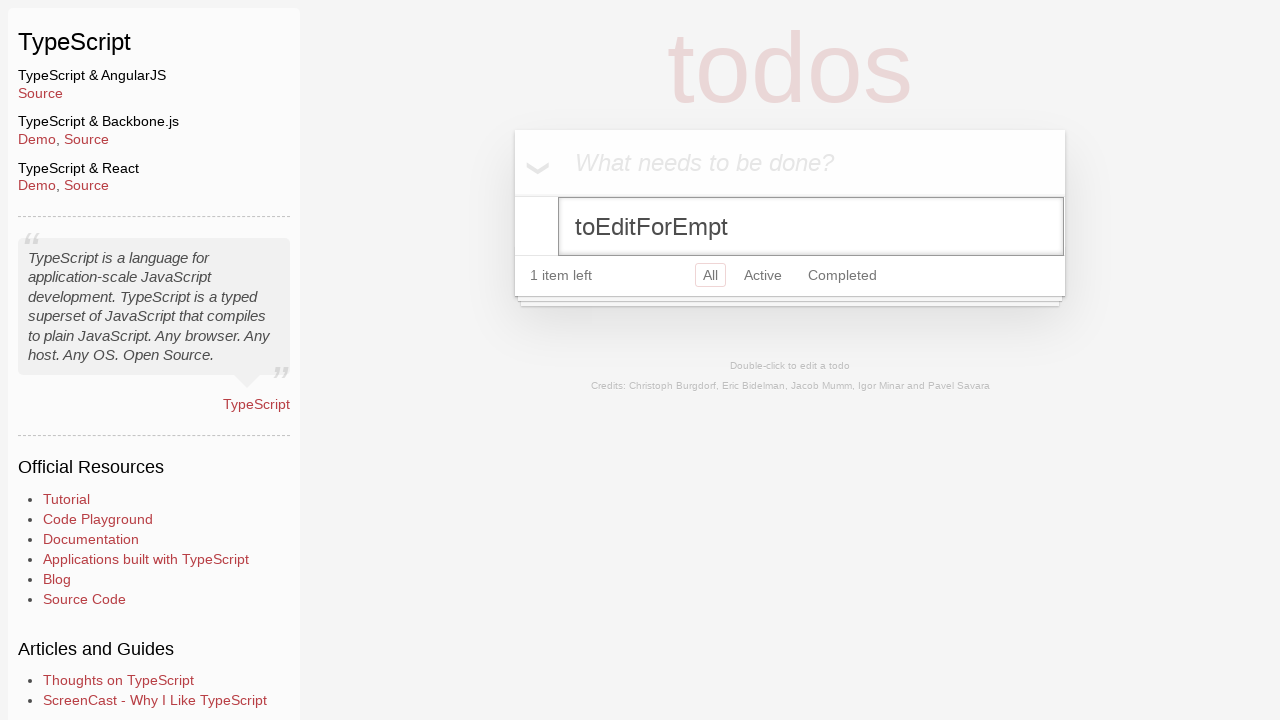

Pressed Backspace to delete character 2 of 14
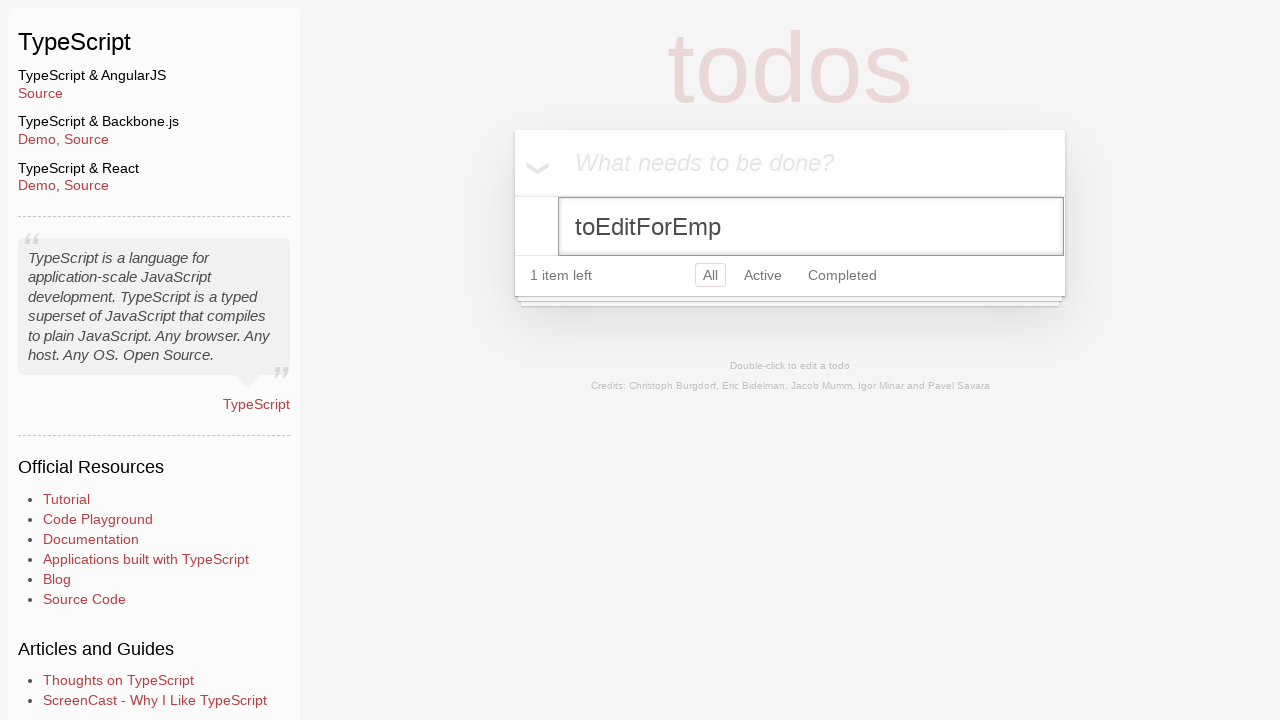

Pressed Backspace to delete character 3 of 14
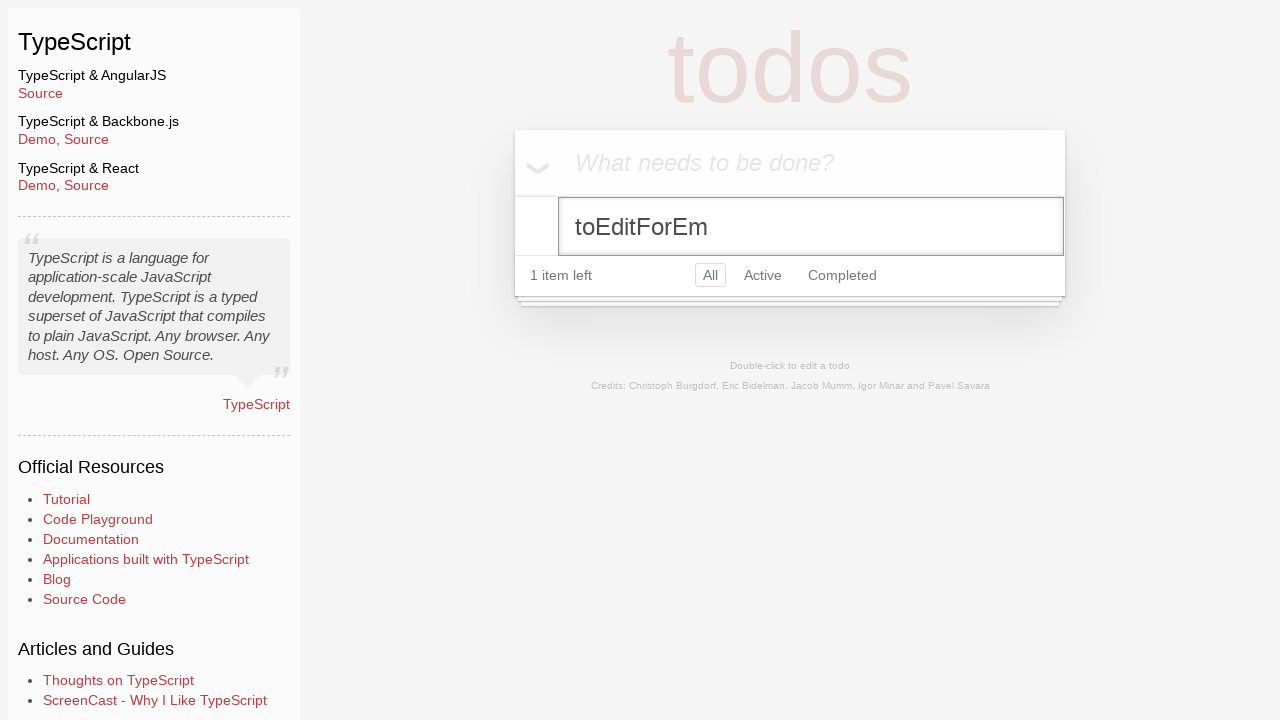

Pressed Backspace to delete character 4 of 14
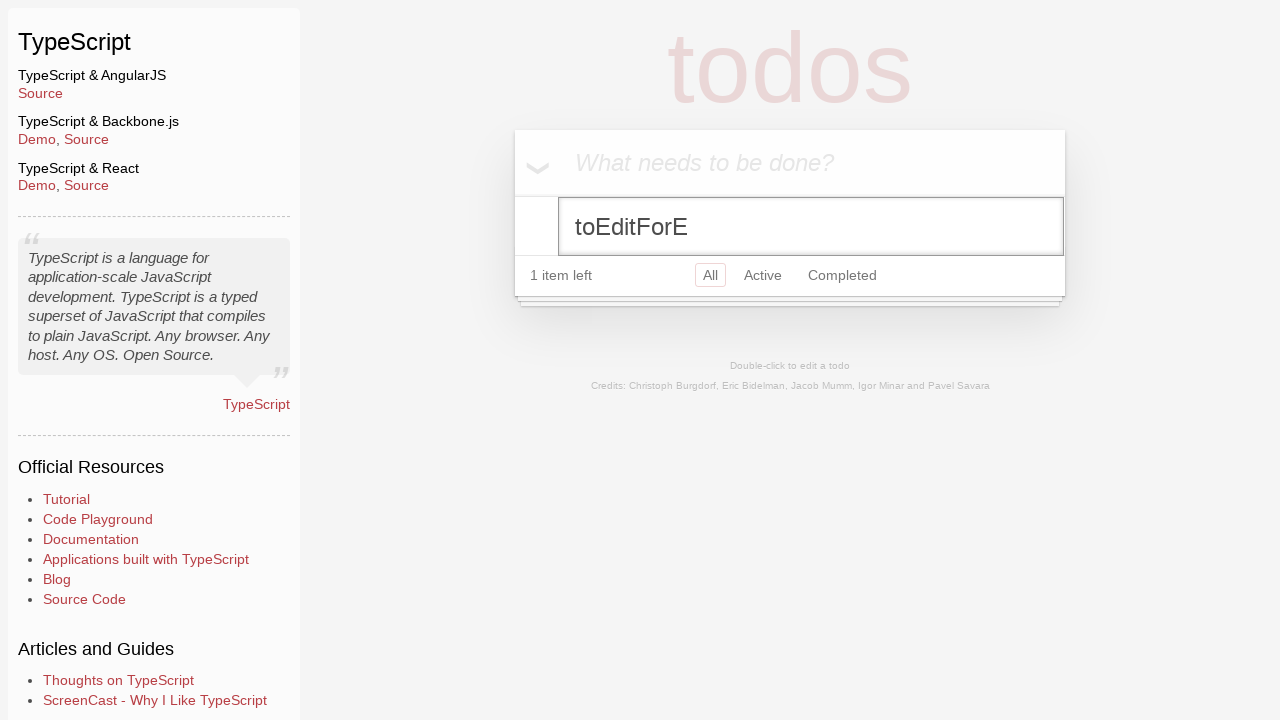

Pressed Backspace to delete character 5 of 14
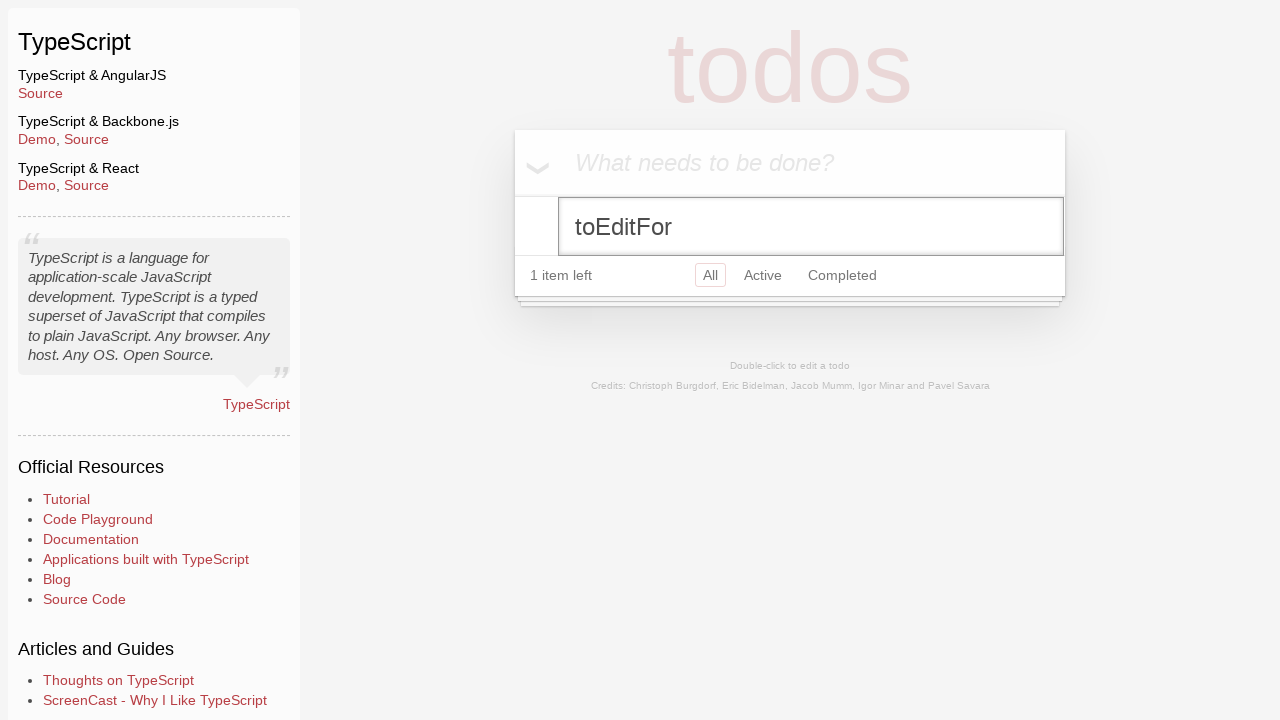

Pressed Backspace to delete character 6 of 14
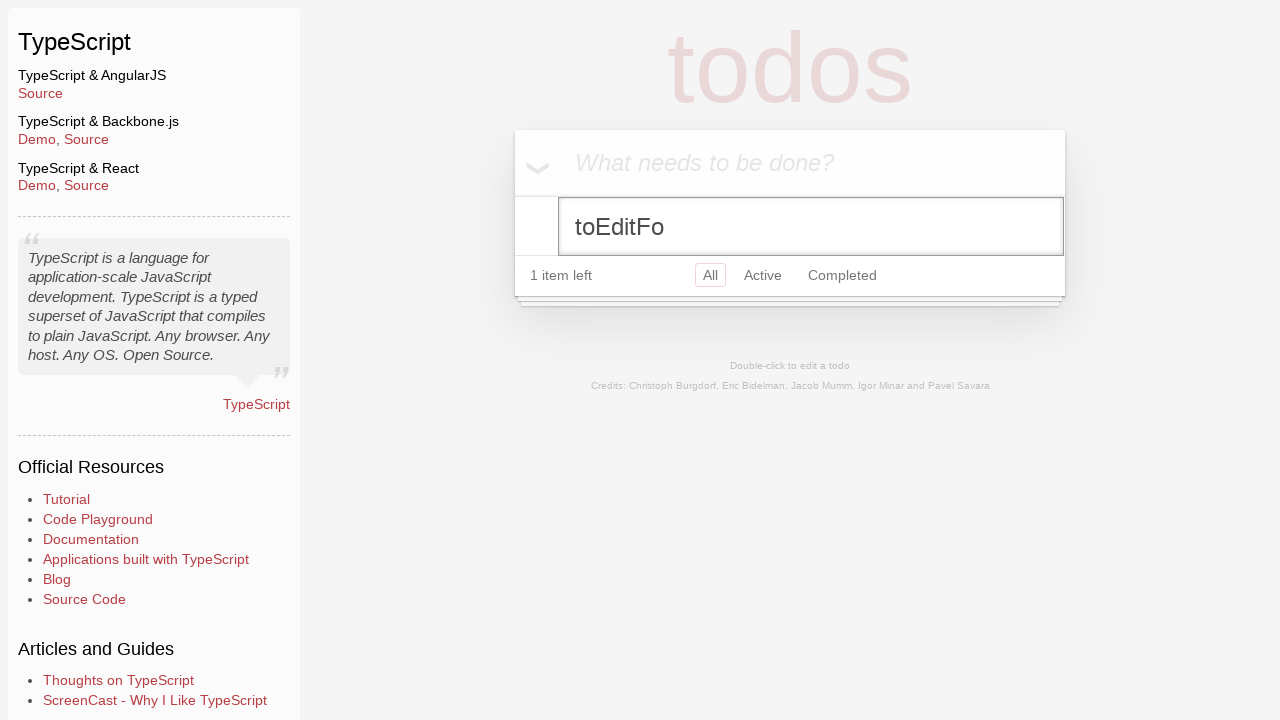

Pressed Backspace to delete character 7 of 14
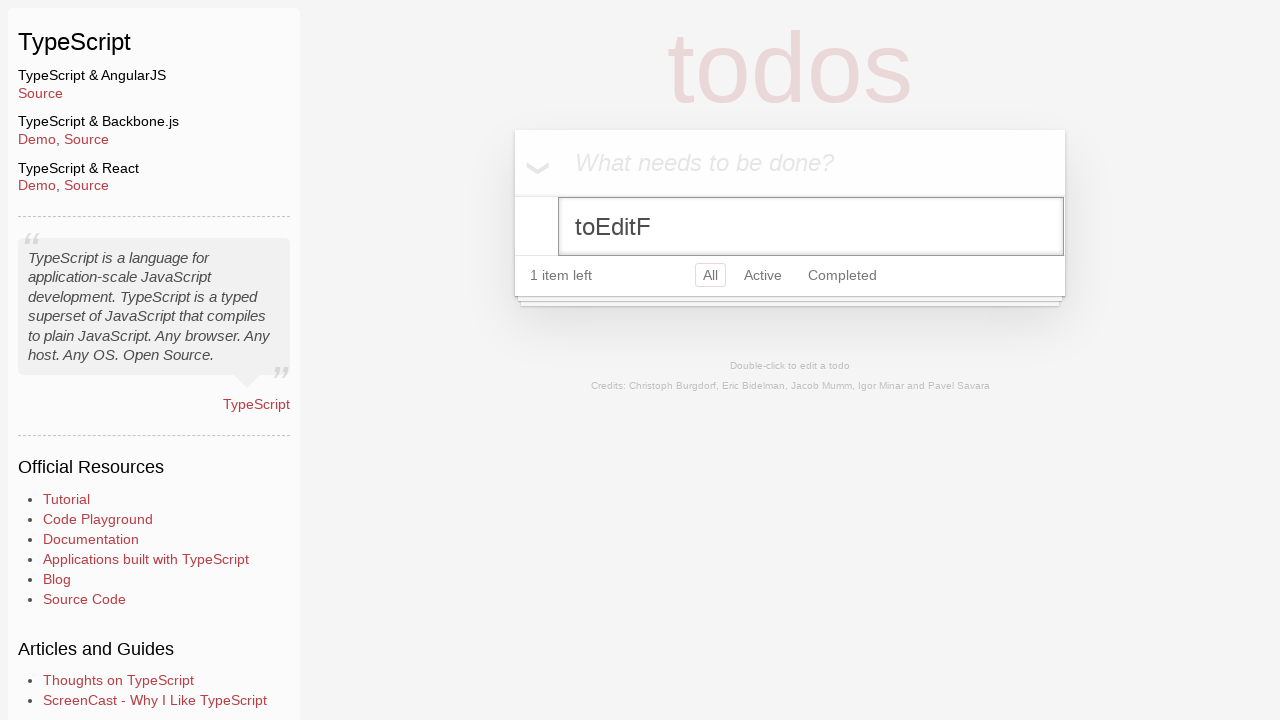

Pressed Backspace to delete character 8 of 14
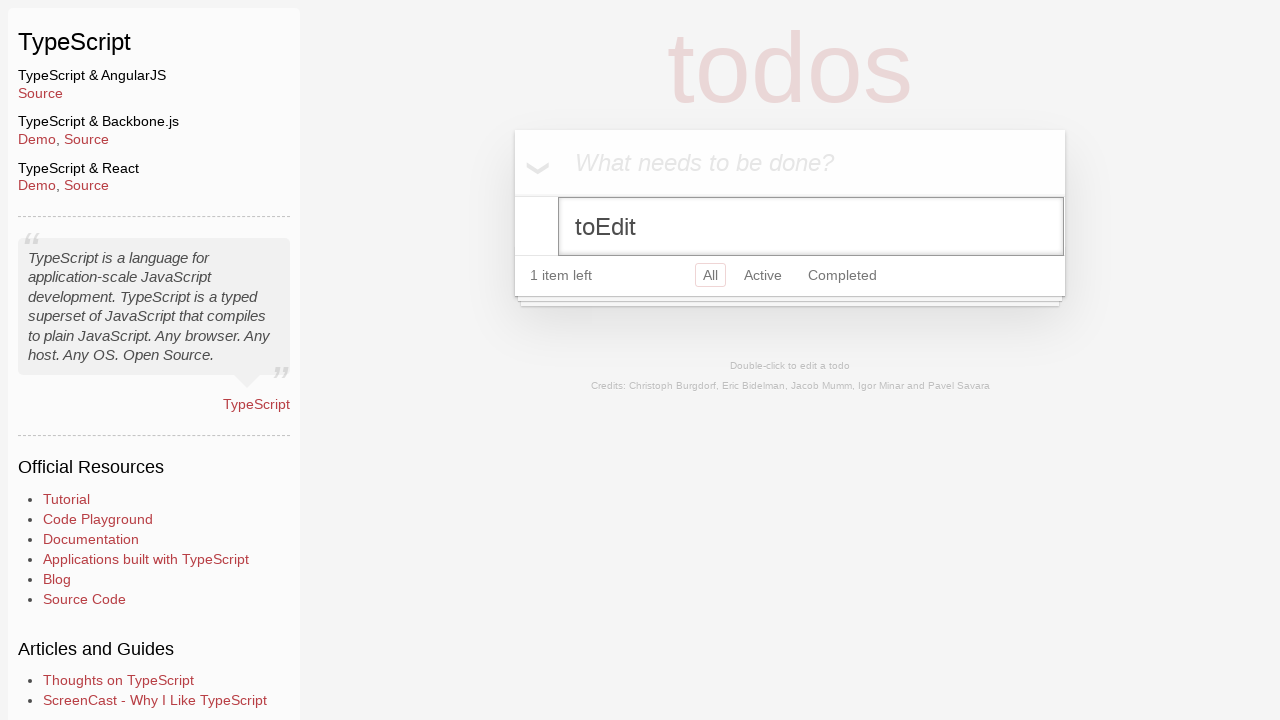

Pressed Backspace to delete character 9 of 14
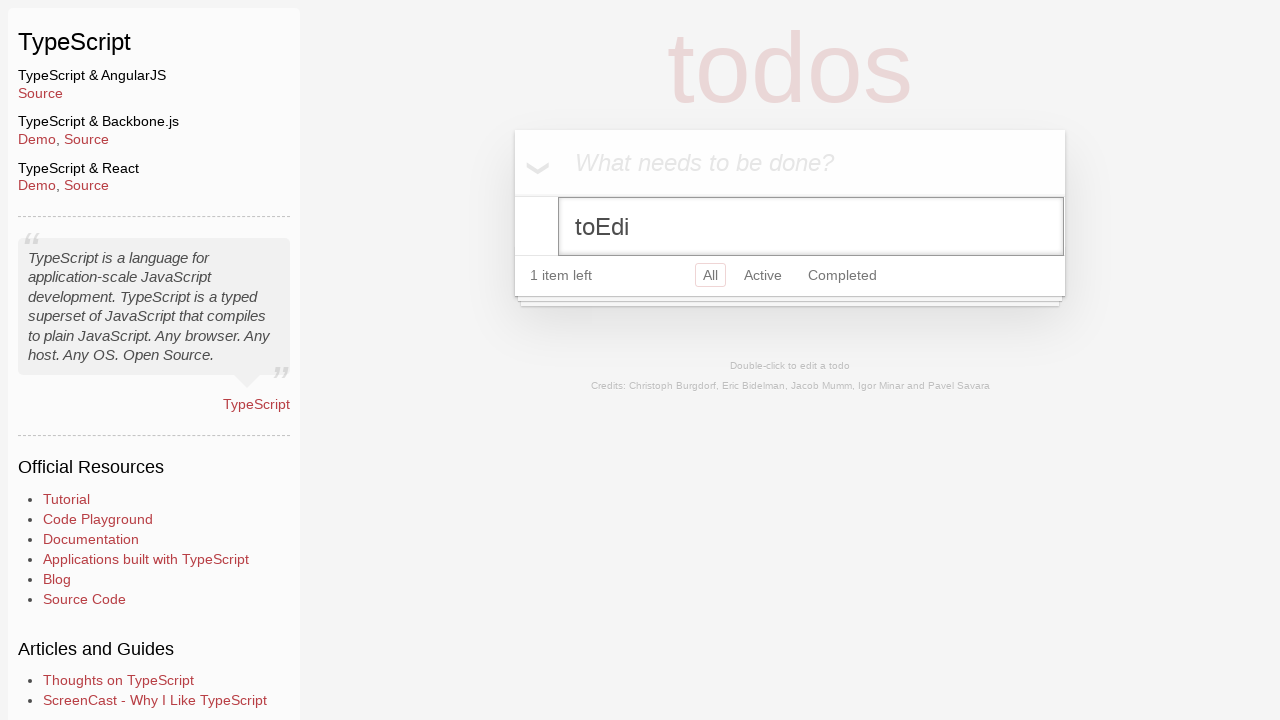

Pressed Backspace to delete character 10 of 14
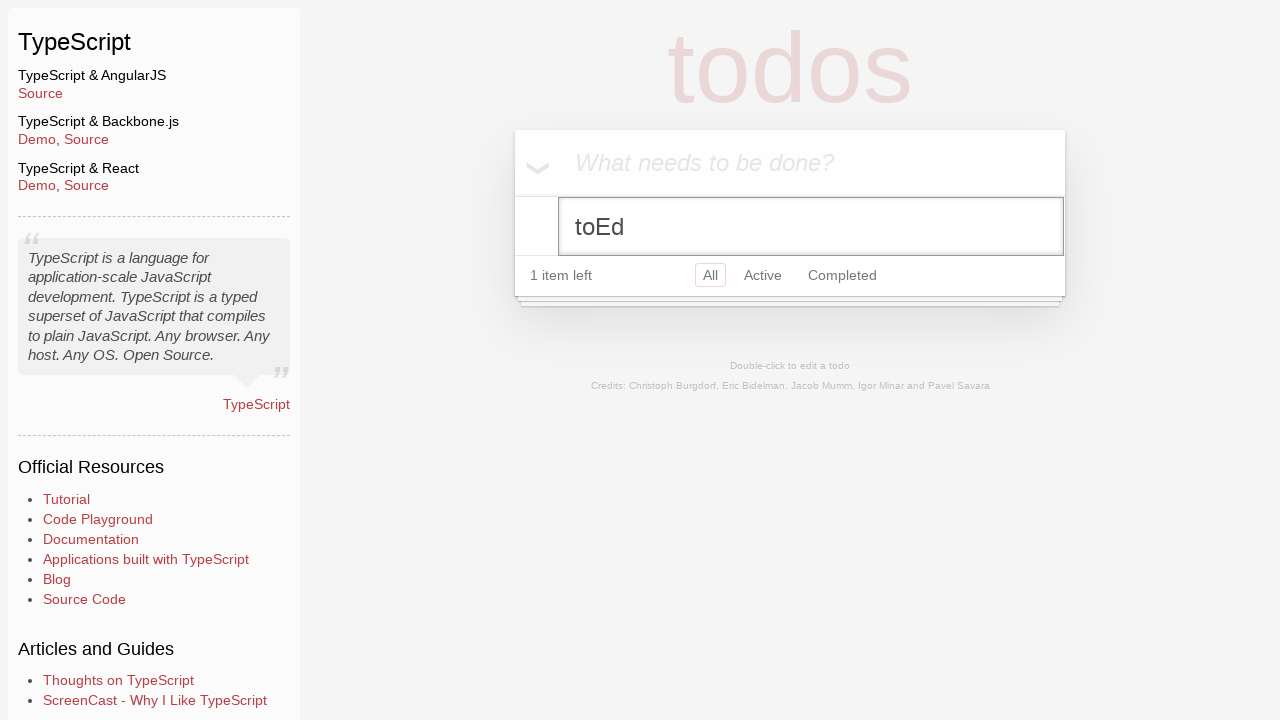

Pressed Backspace to delete character 11 of 14
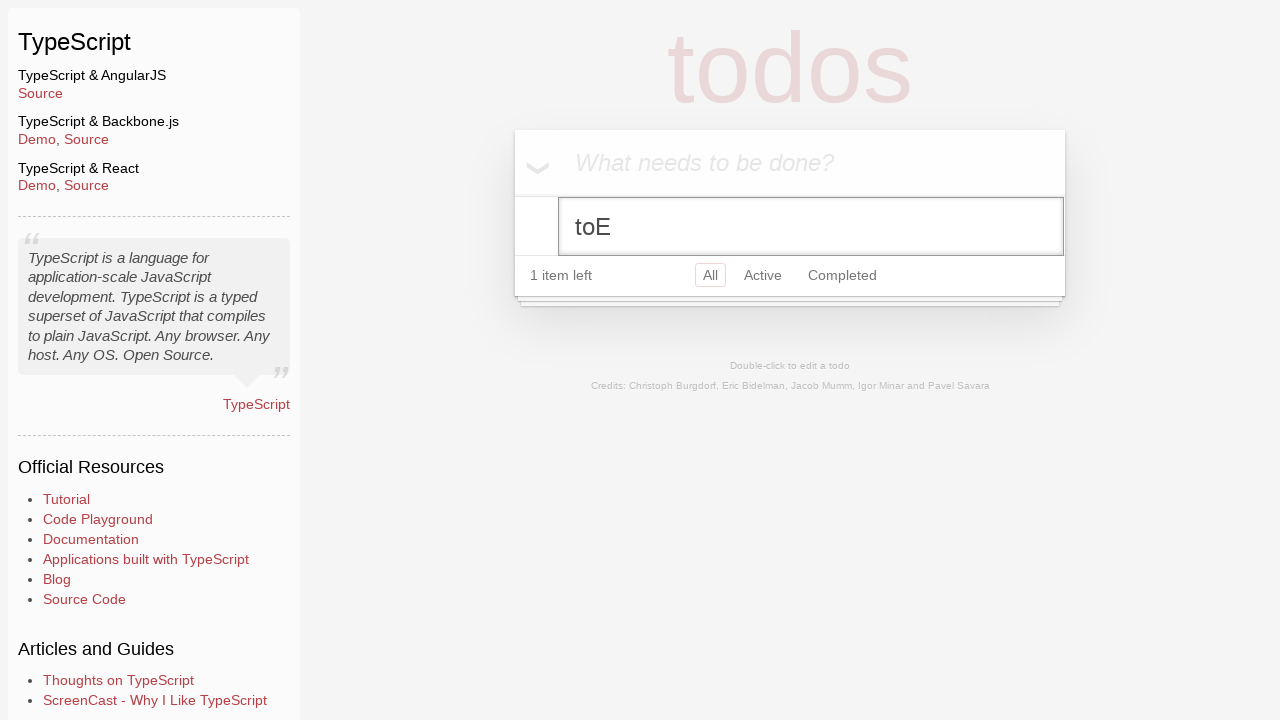

Pressed Backspace to delete character 12 of 14
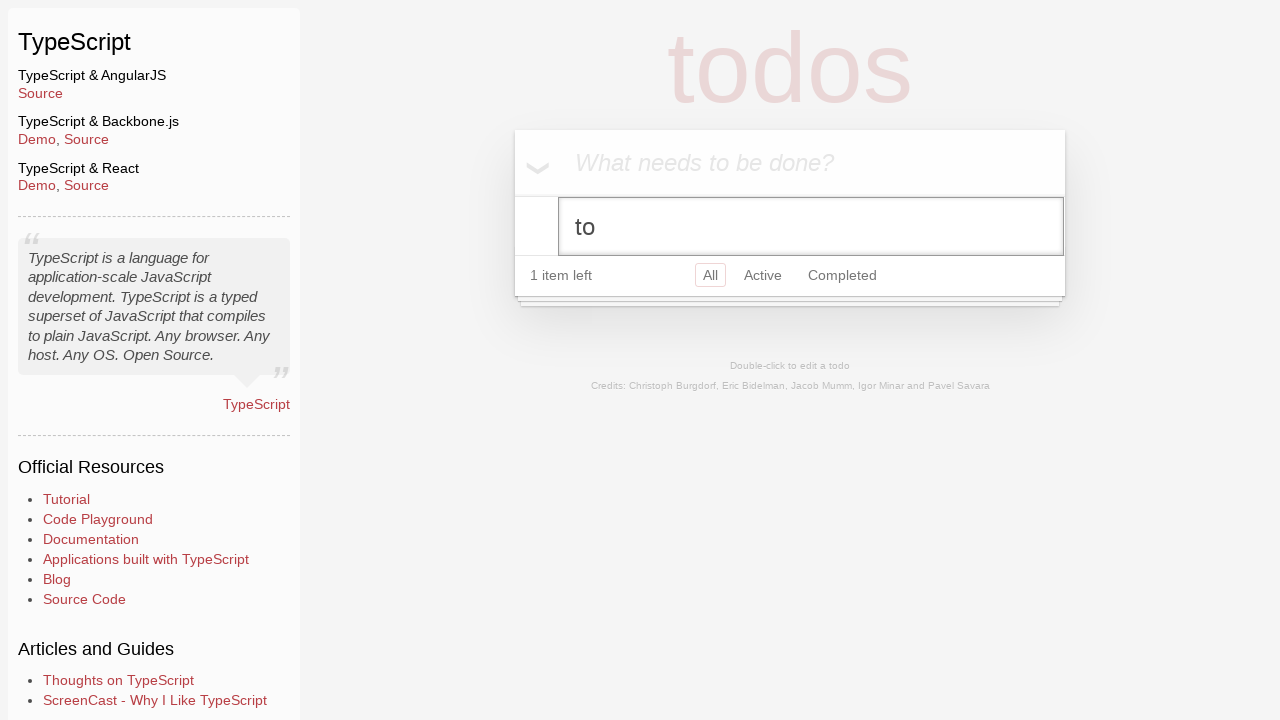

Pressed Backspace to delete character 13 of 14
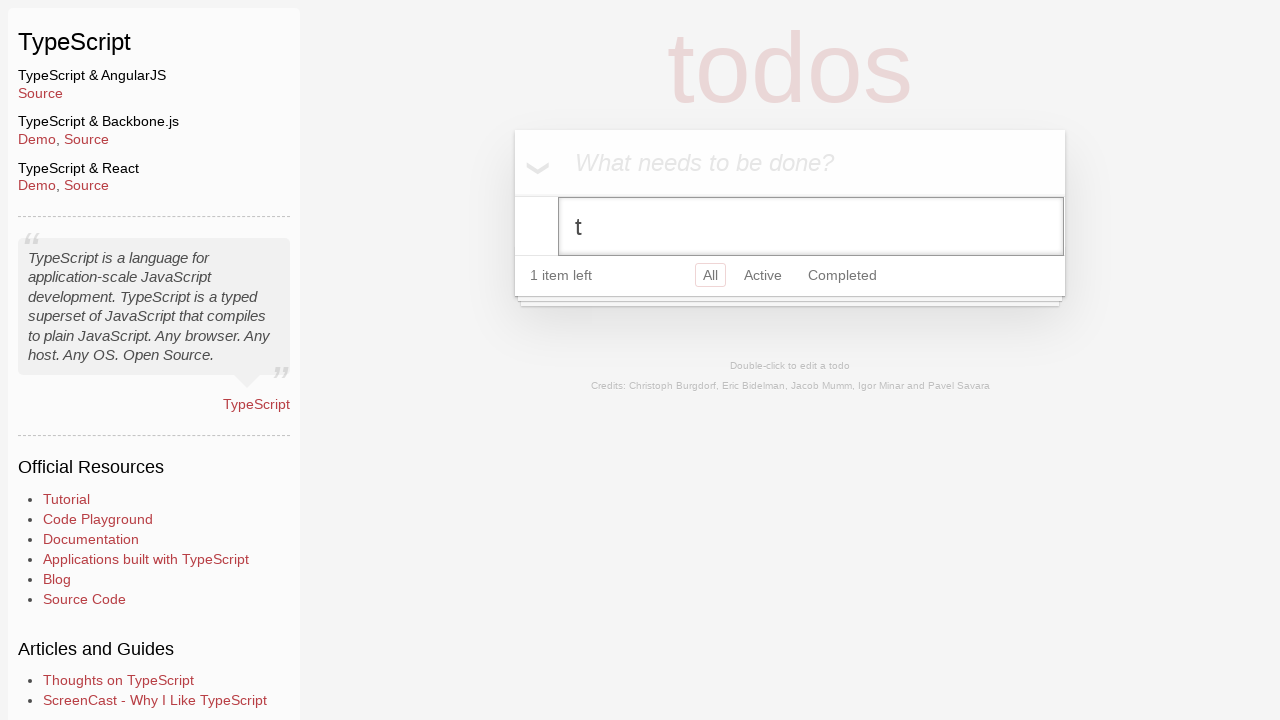

Pressed Backspace to delete character 14 of 14
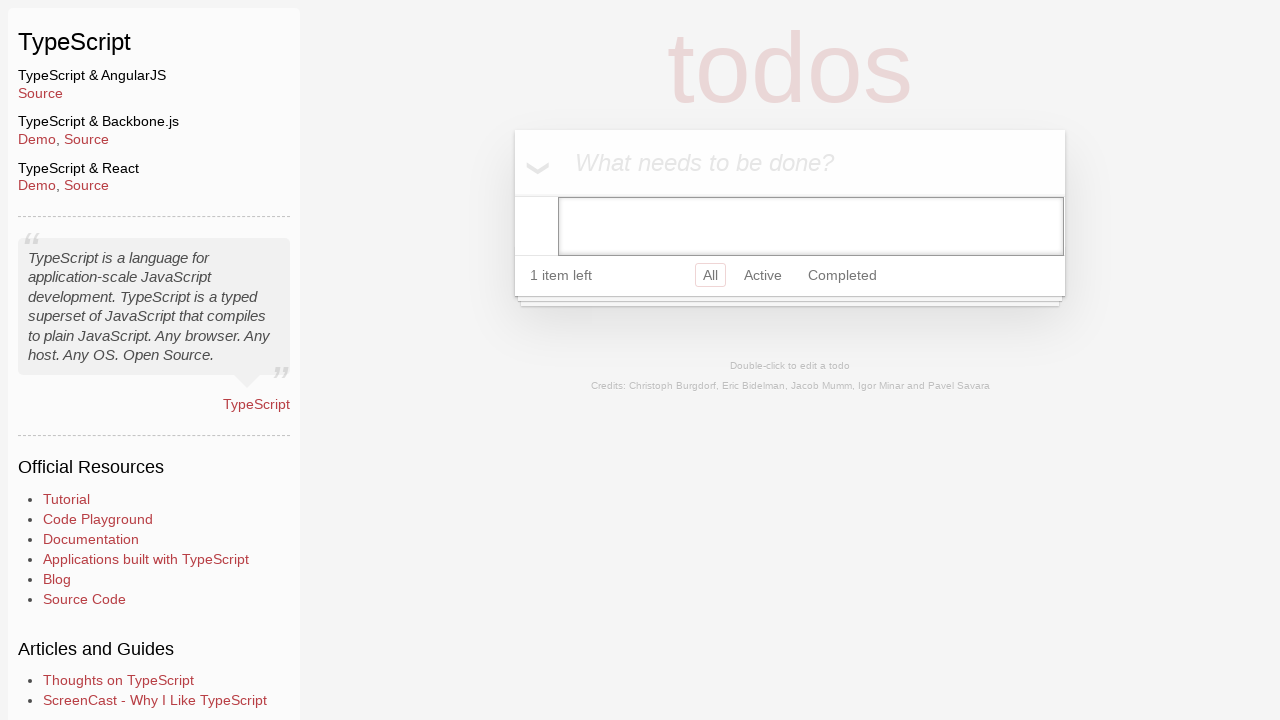

Pressed Enter to confirm empty todo name, triggering deletion
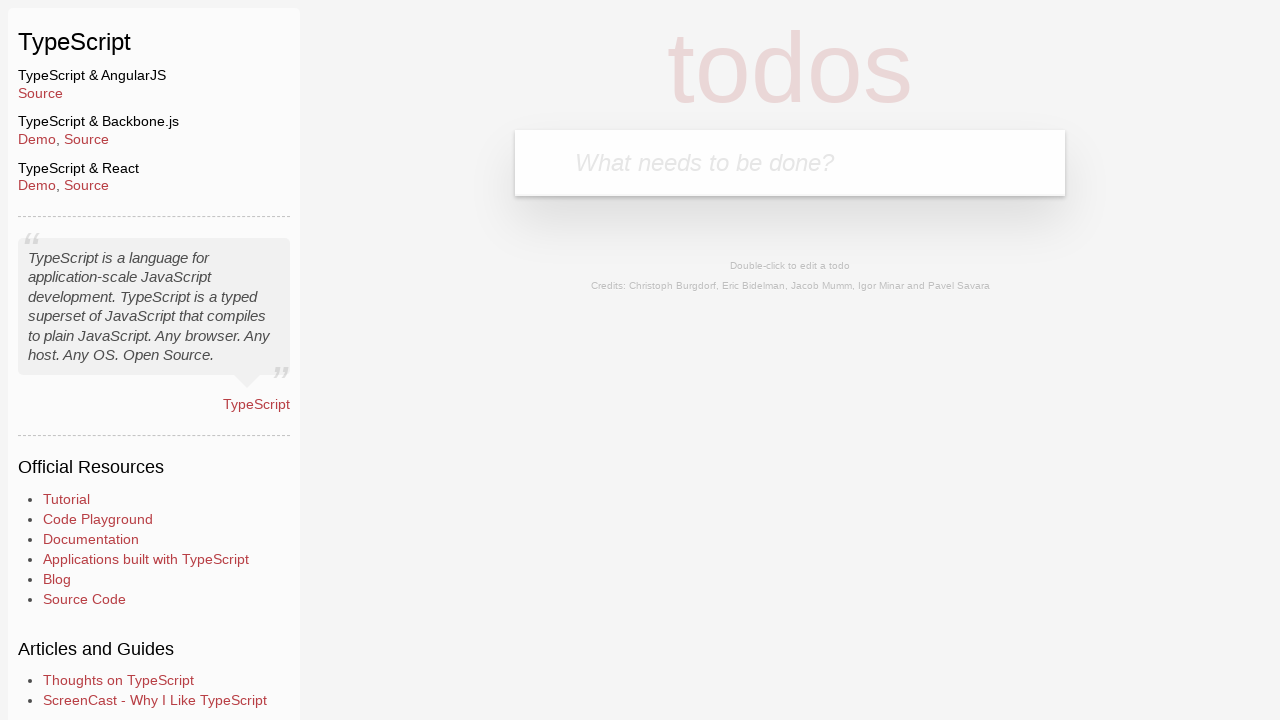

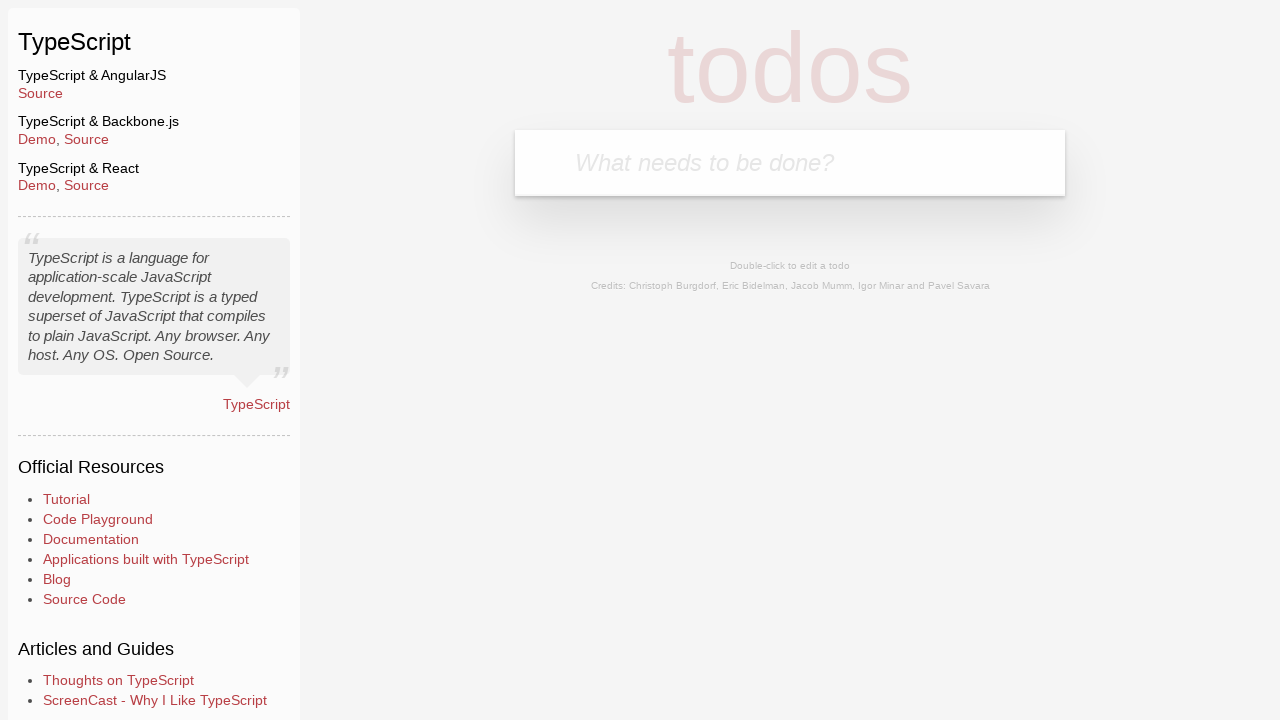